Tests a registration form by filling in personal details (name, address, email, phone), selecting gender, hobbies, language, skills, country, birth date, and password fields on a demo automation testing site.

Starting URL: https://demo.automationtesting.in/Register.html

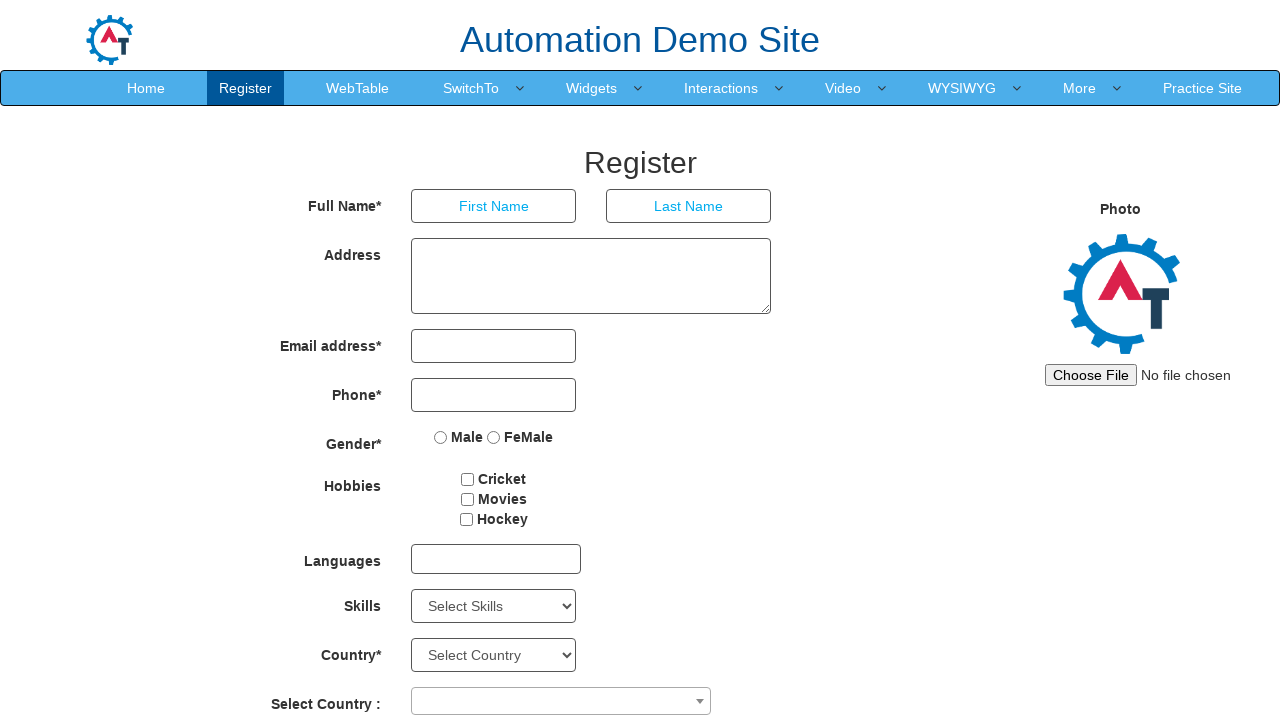

Filled first name field with 'etech' on input[placeholder='First Name']
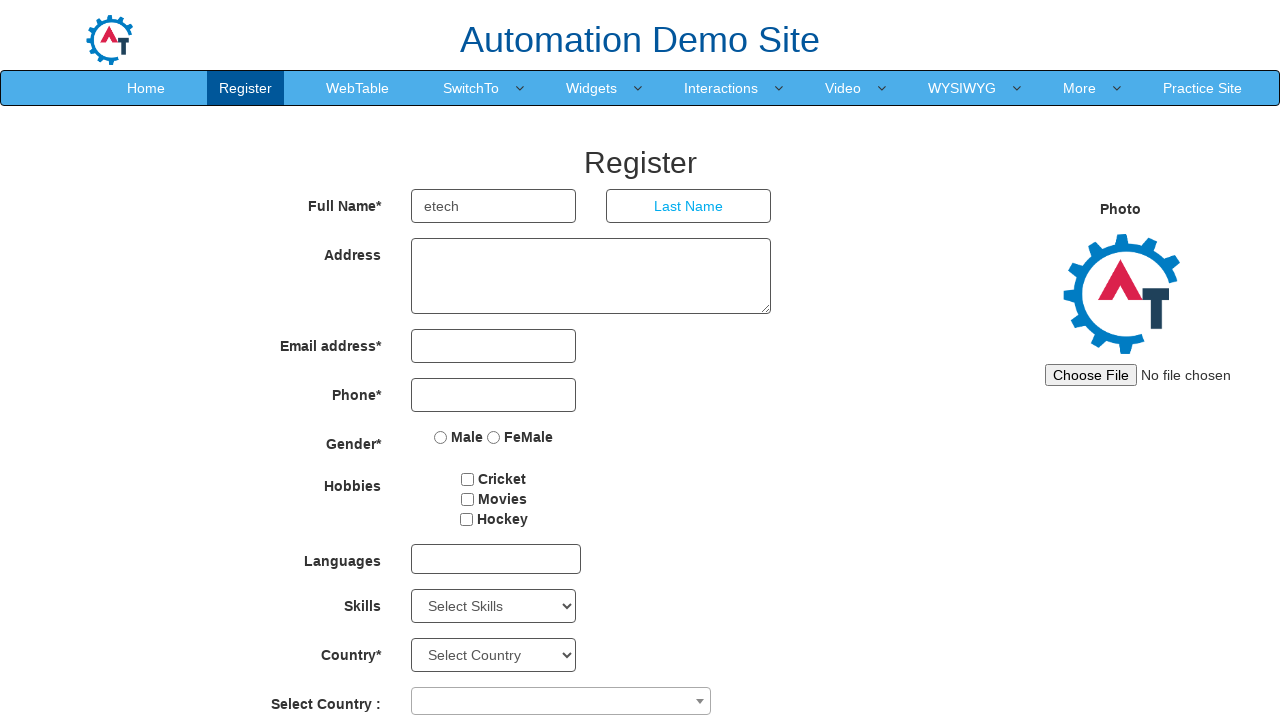

Filled last name field with 'Mentoria' on input[placeholder='Last Name']
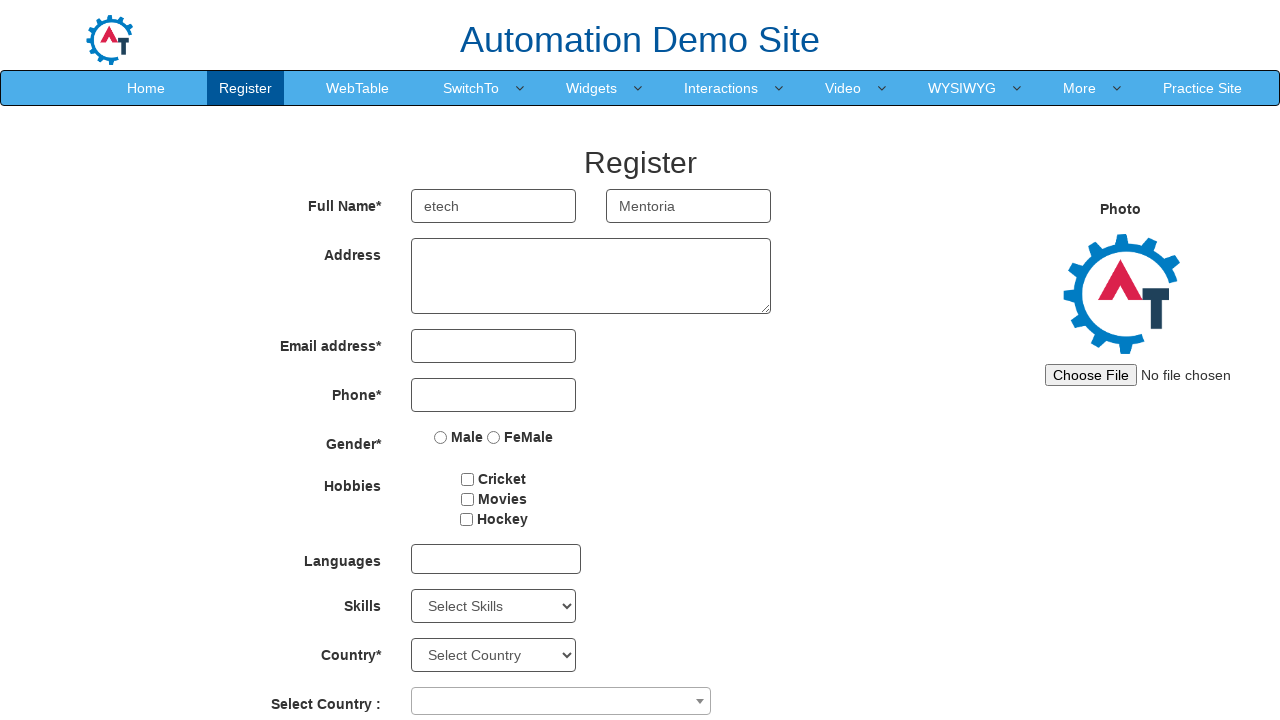

Filled address field with 'teste endereço' on textarea[ng-model='Adress']
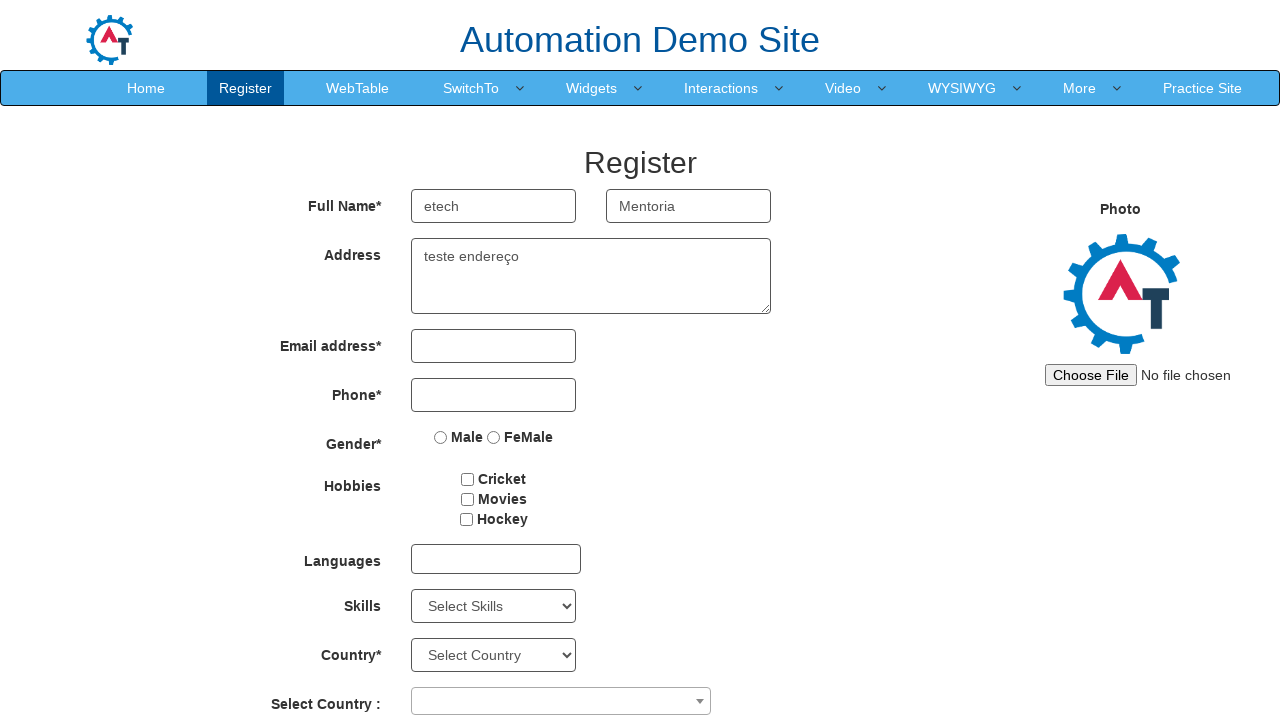

Filled email field with 'etechmentoria@example.com' on input[type='email']
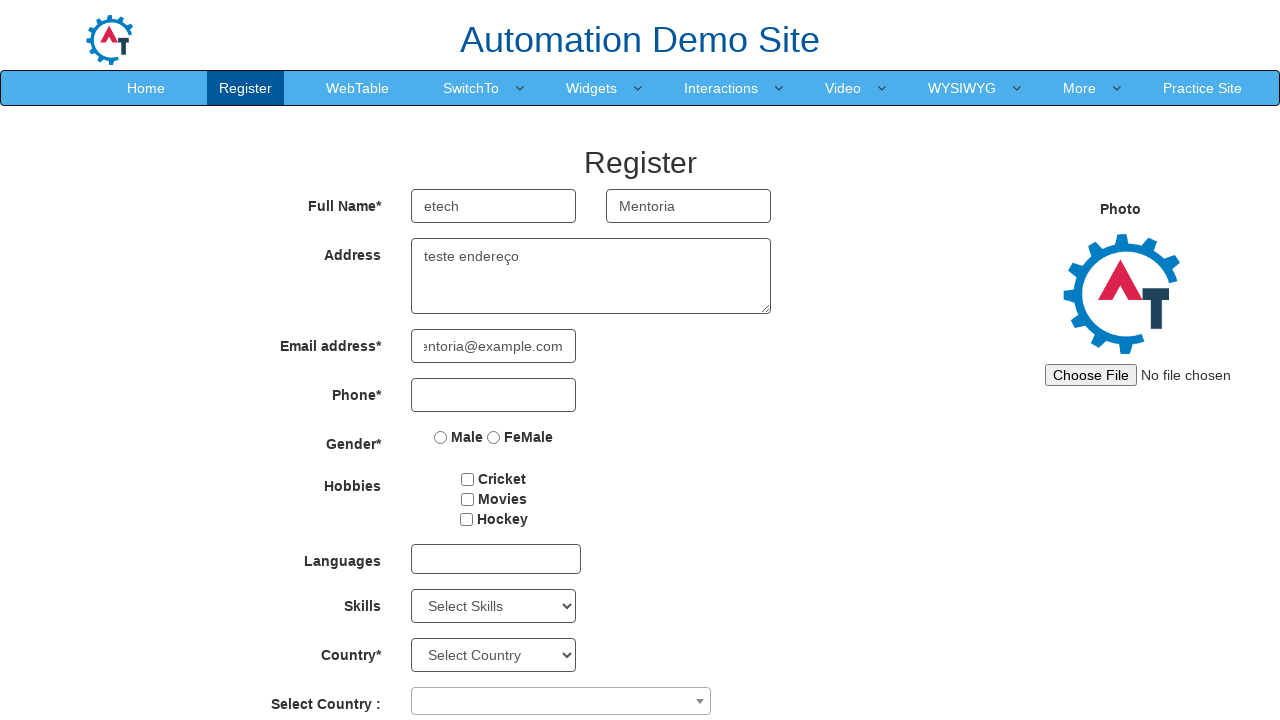

Filled phone number field with '4002892240' on input[type='tel']
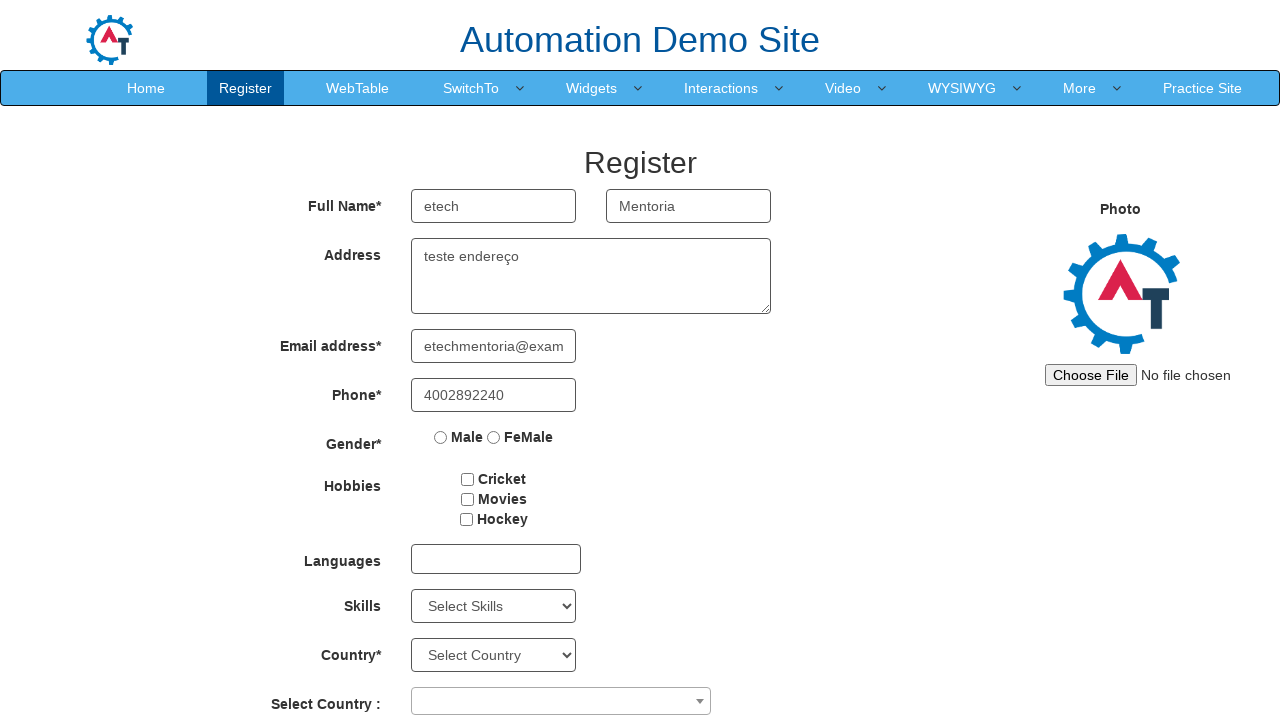

Selected 'Male' gender option at (441, 437) on input[value='Male']
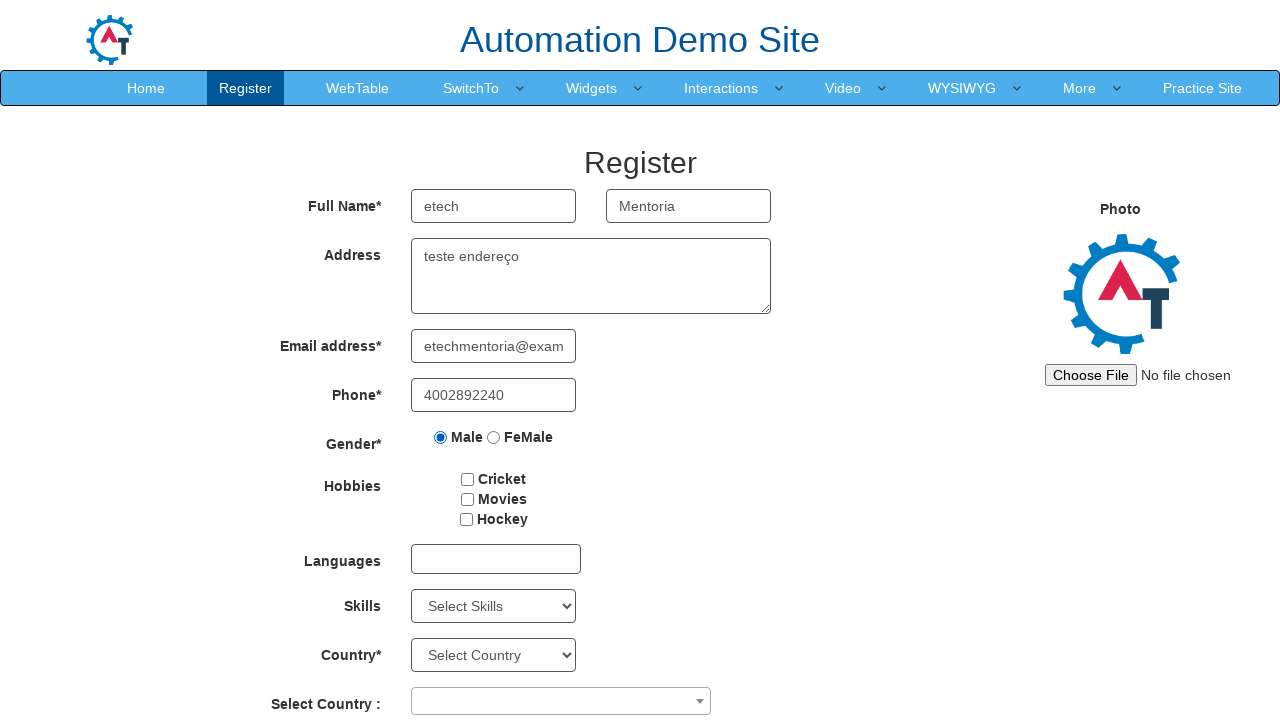

Selected hobby checkbox at (467, 499) on #checkbox2
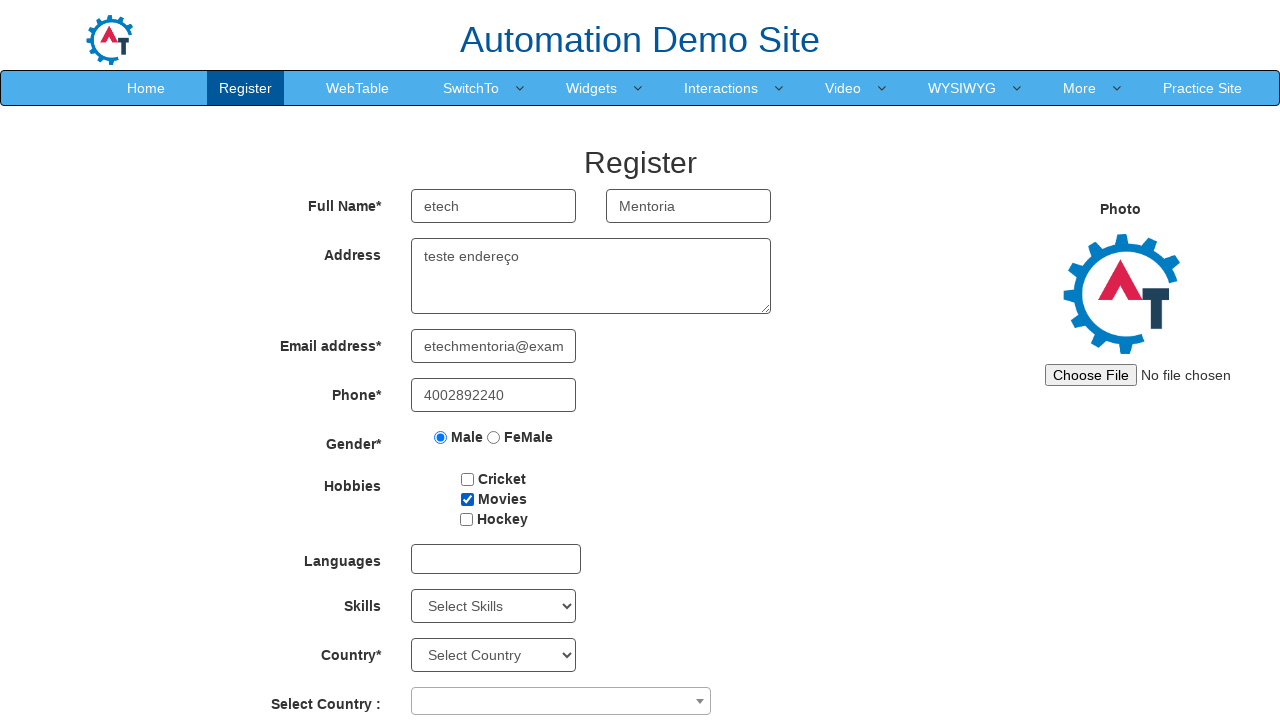

Clicked language dropdown to open options at (496, 559) on #msdd
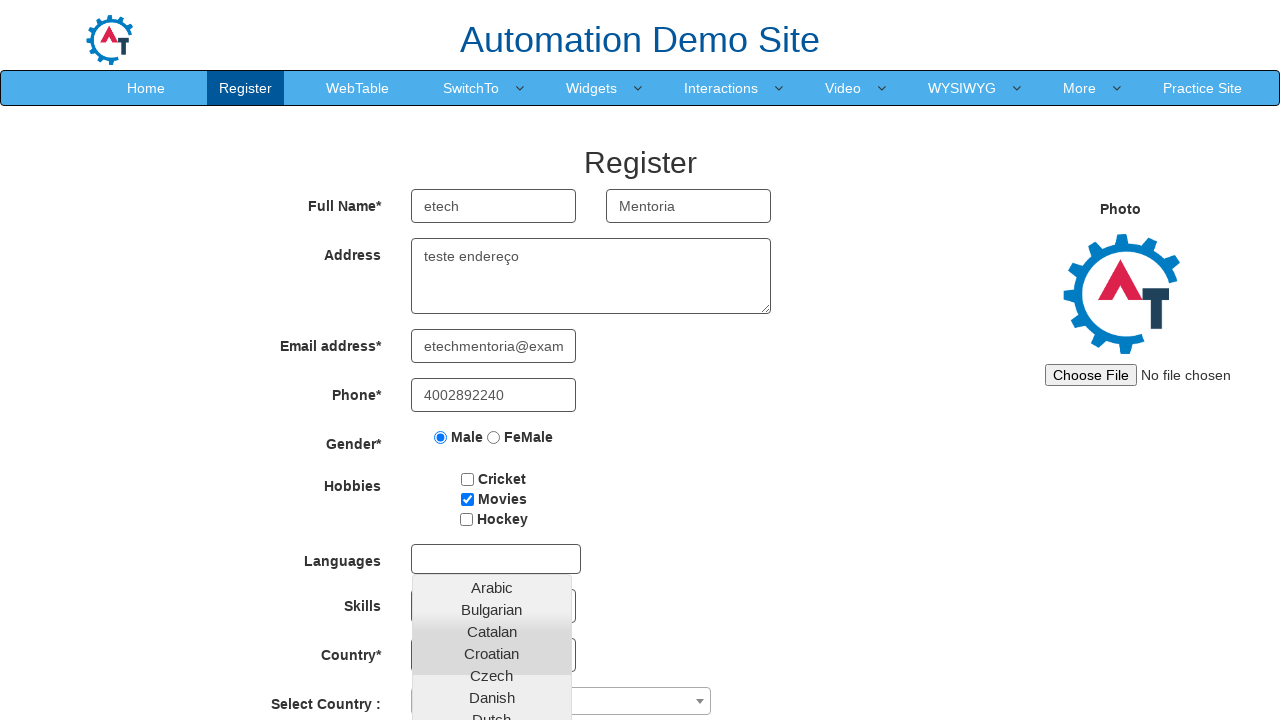

Scrolled down 250 pixels to view more options
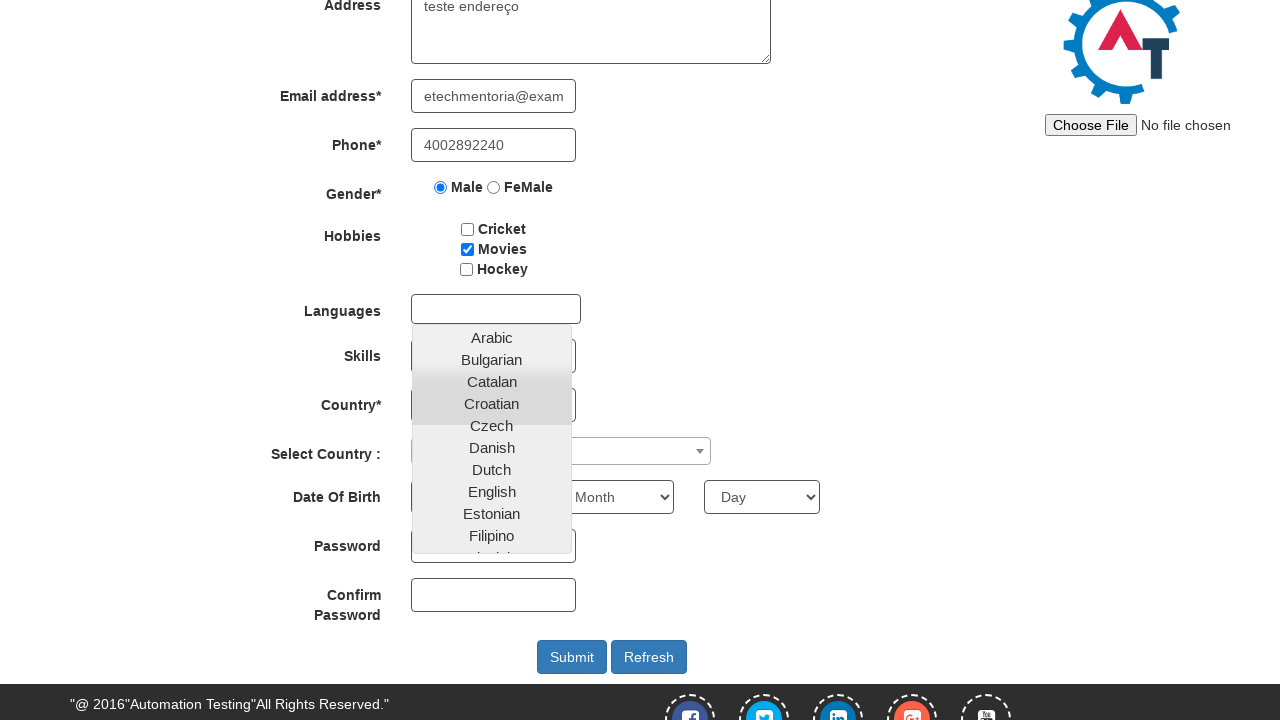

Selected 'Portuguese' language option at (492, 438) on a.ui-corner-all:text('Portuguese')
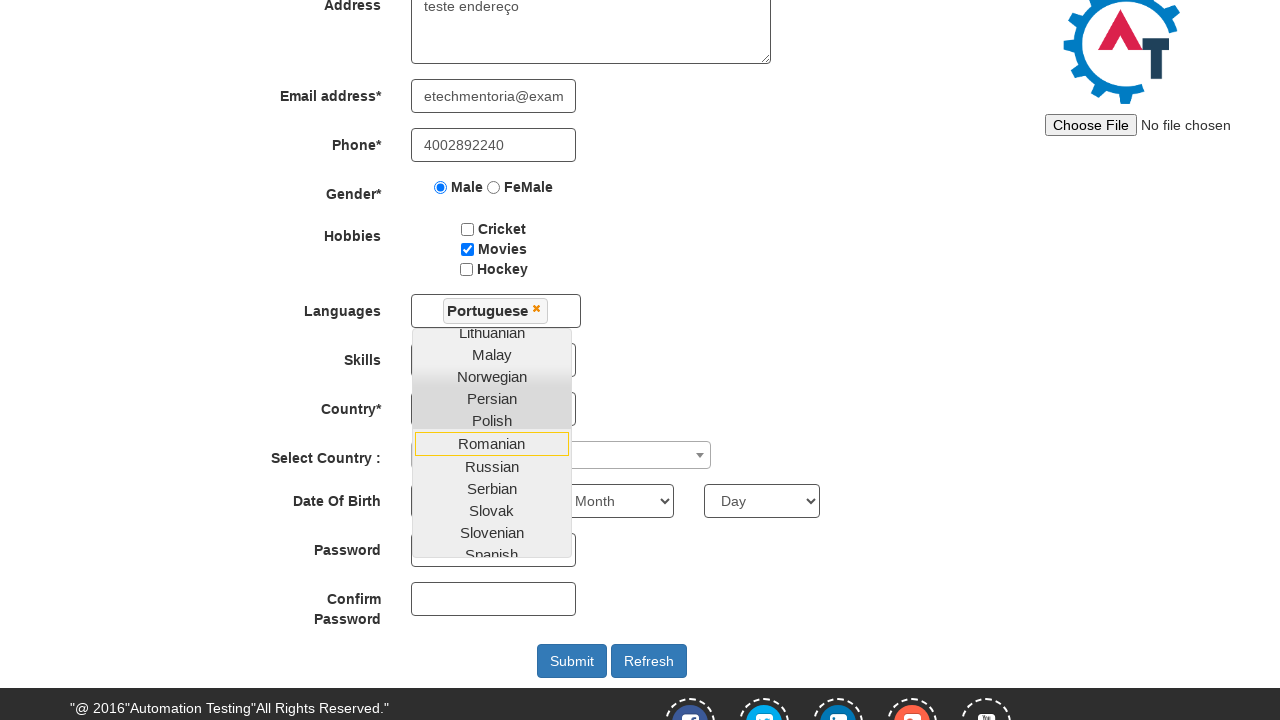

Selected 'Java' from skills dropdown on #Skills
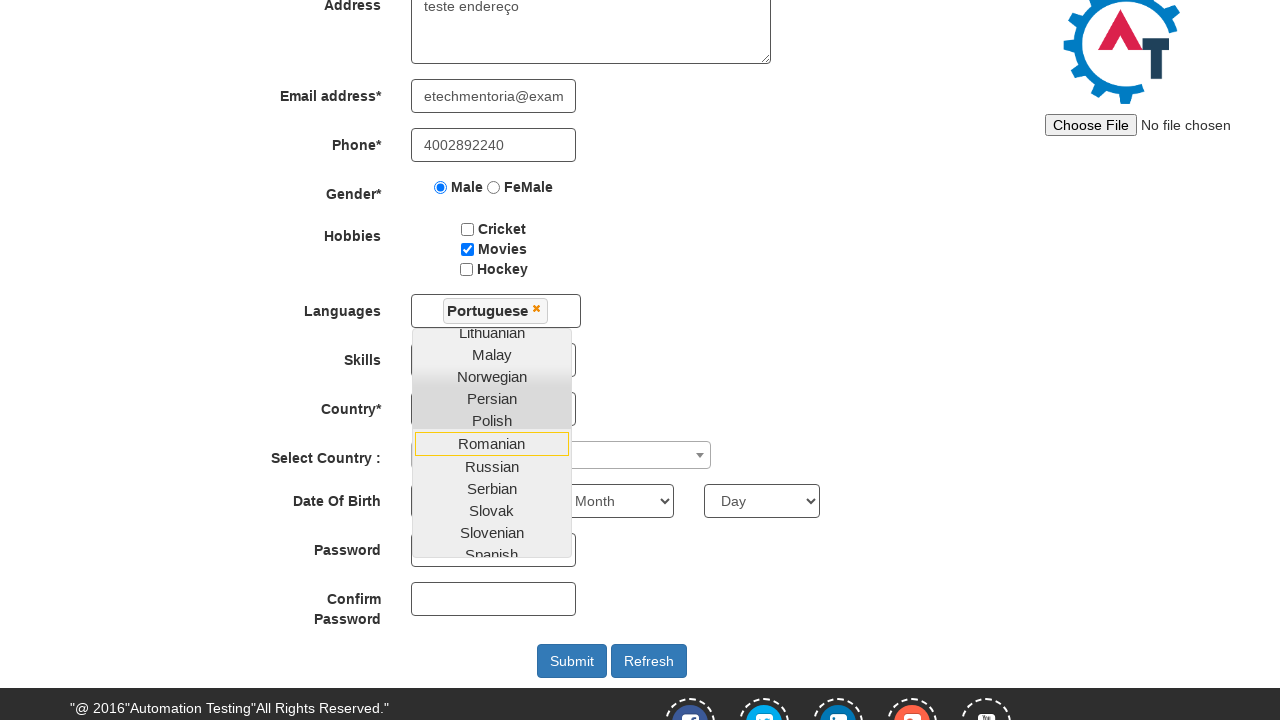

Selected first option from countries dropdown on #countries
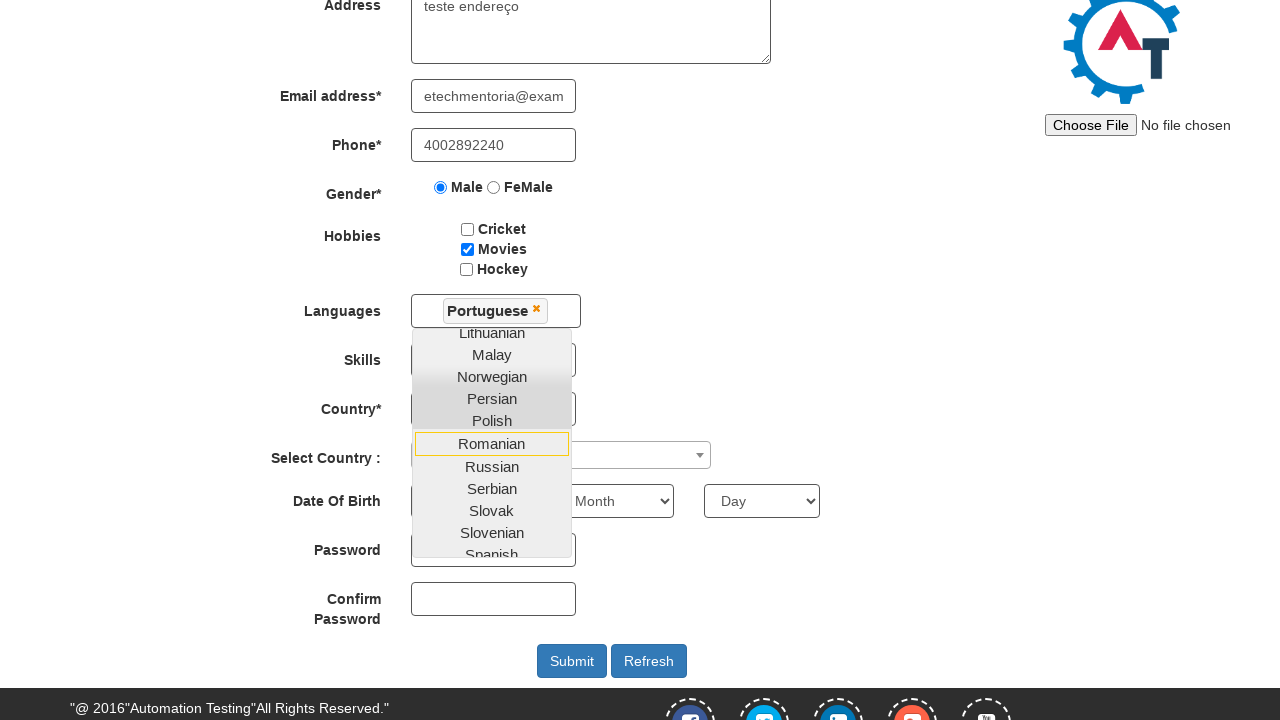

Selected country at index 10 from country dropdown on #country
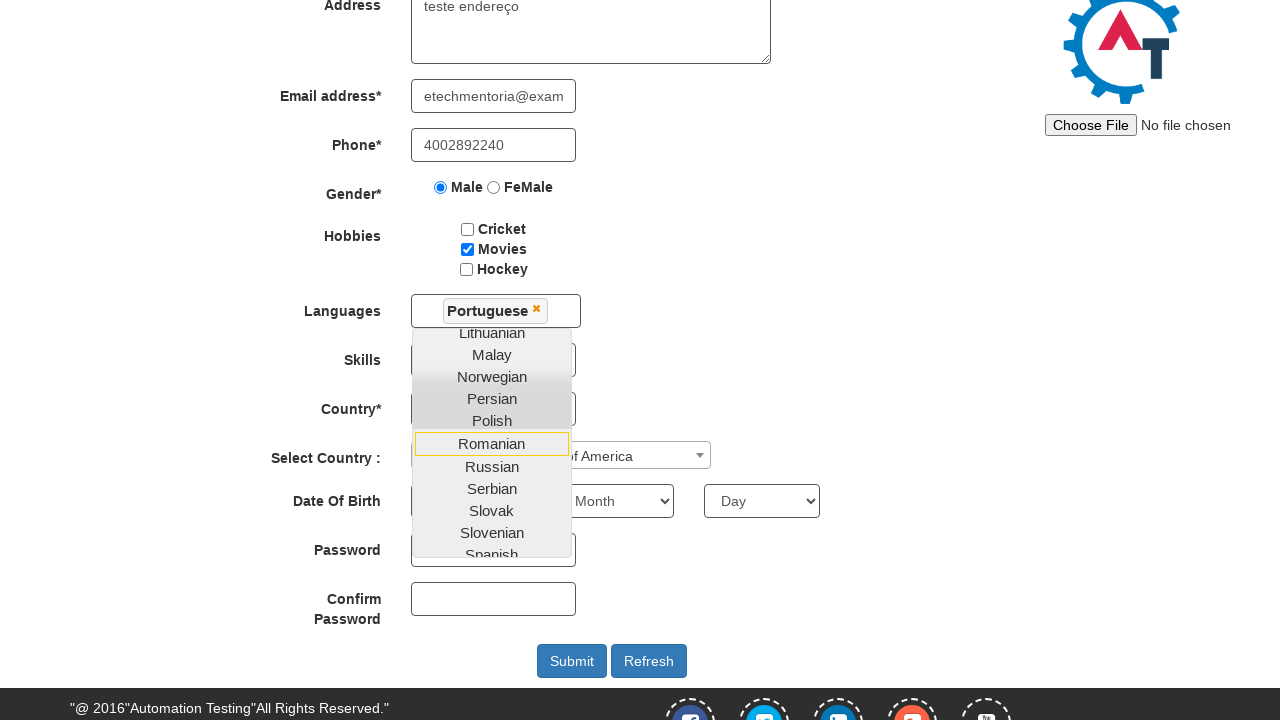

Selected birth year '2000' on #yearbox
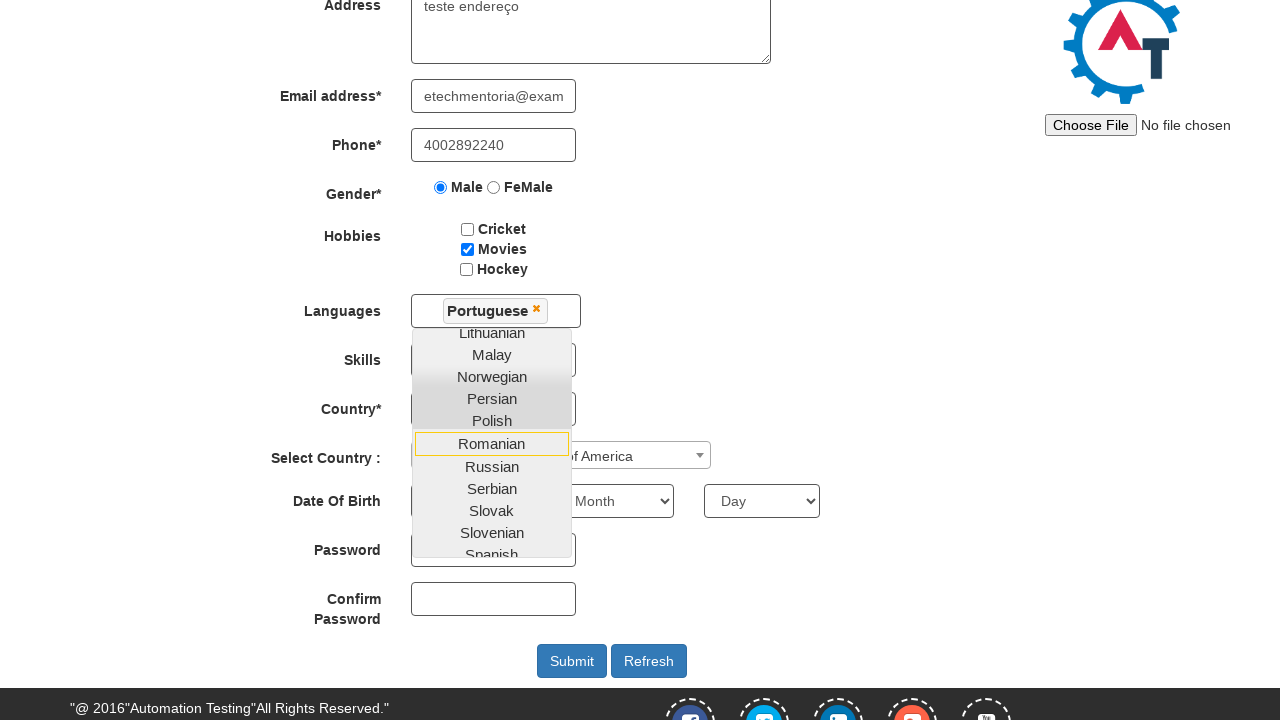

Selected birth month 'October' on select[placeholder='Month']
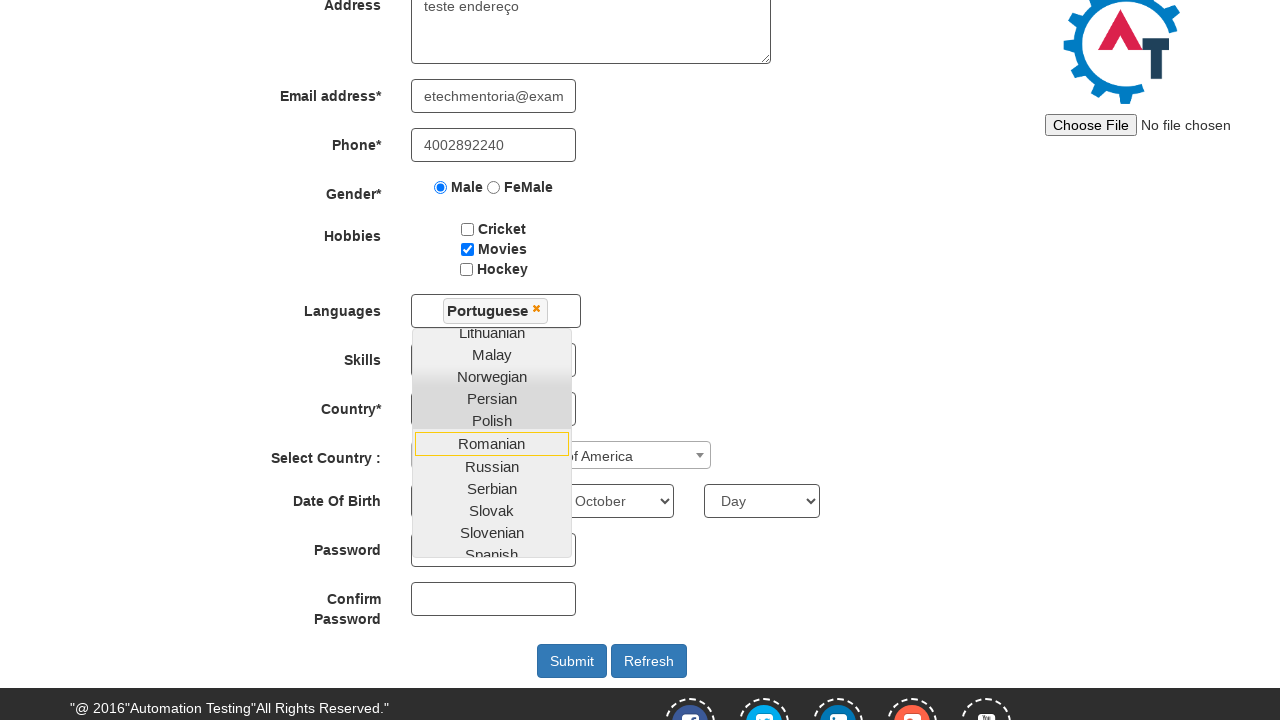

Selected birth day '27' on #daybox
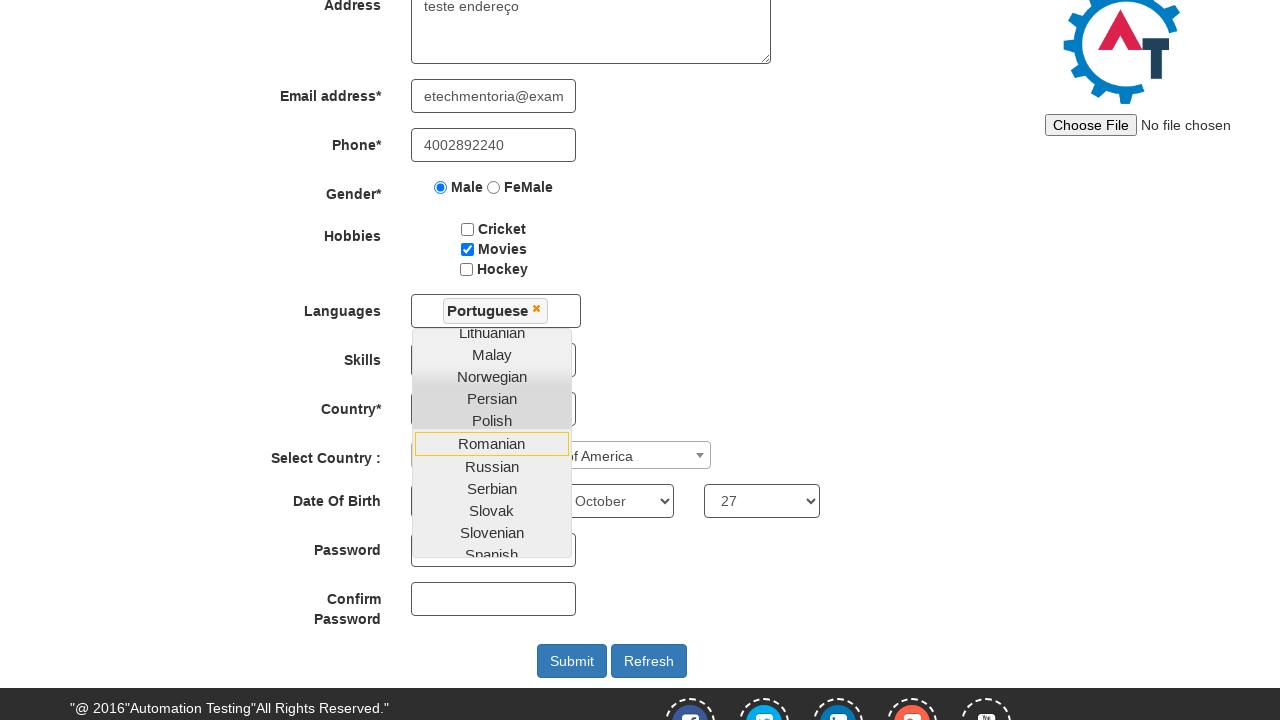

Filled password field with '12345678910' on #firstpassword
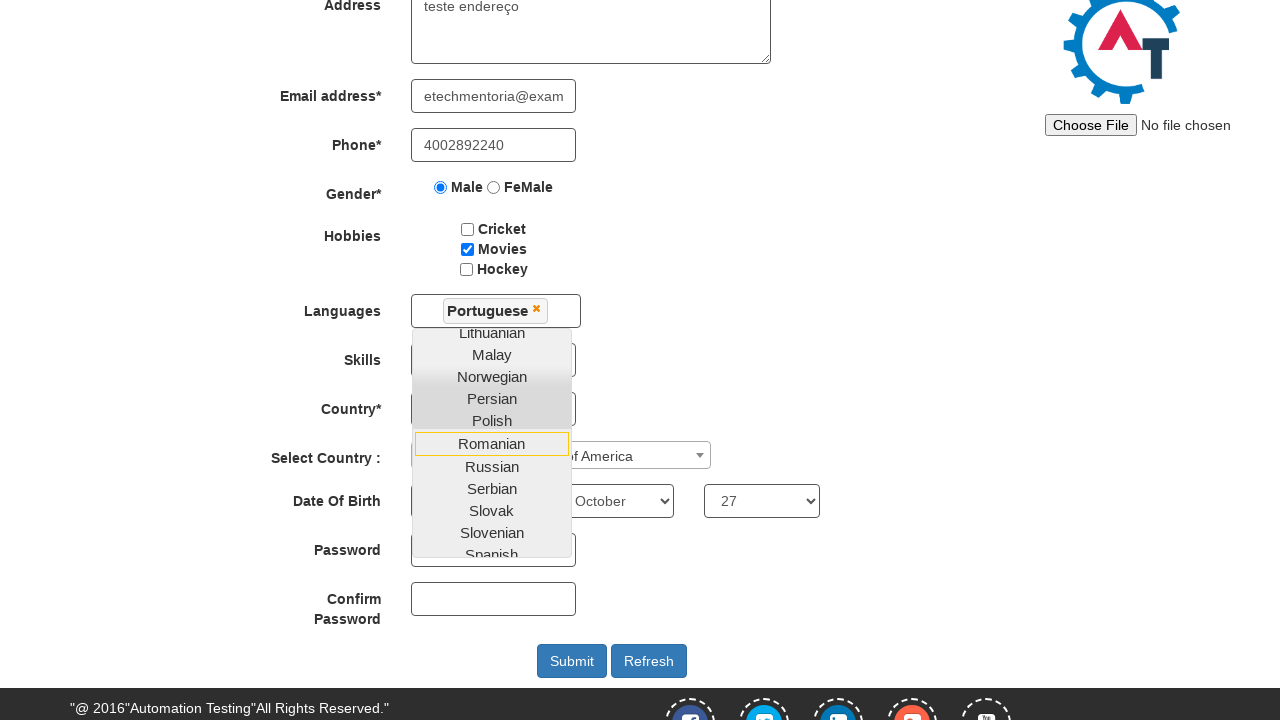

Filled confirm password field with '12345678910' on #secondpassword
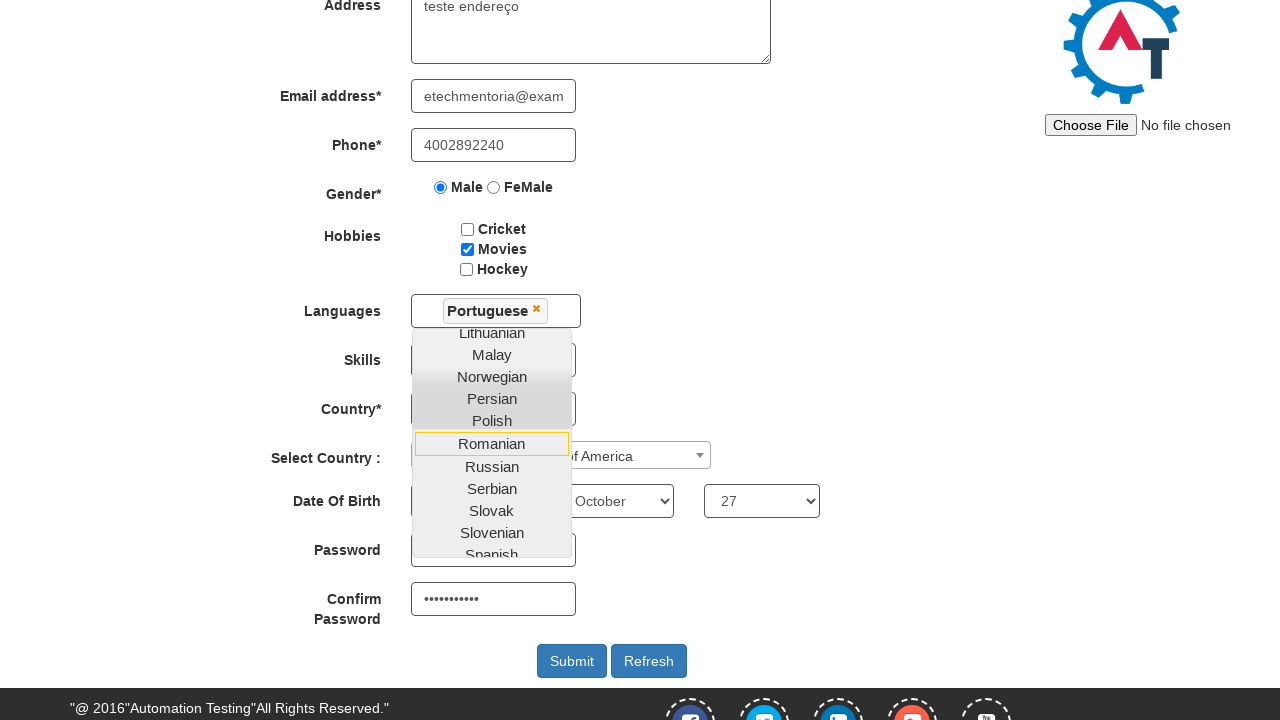

Form ready - file upload element found
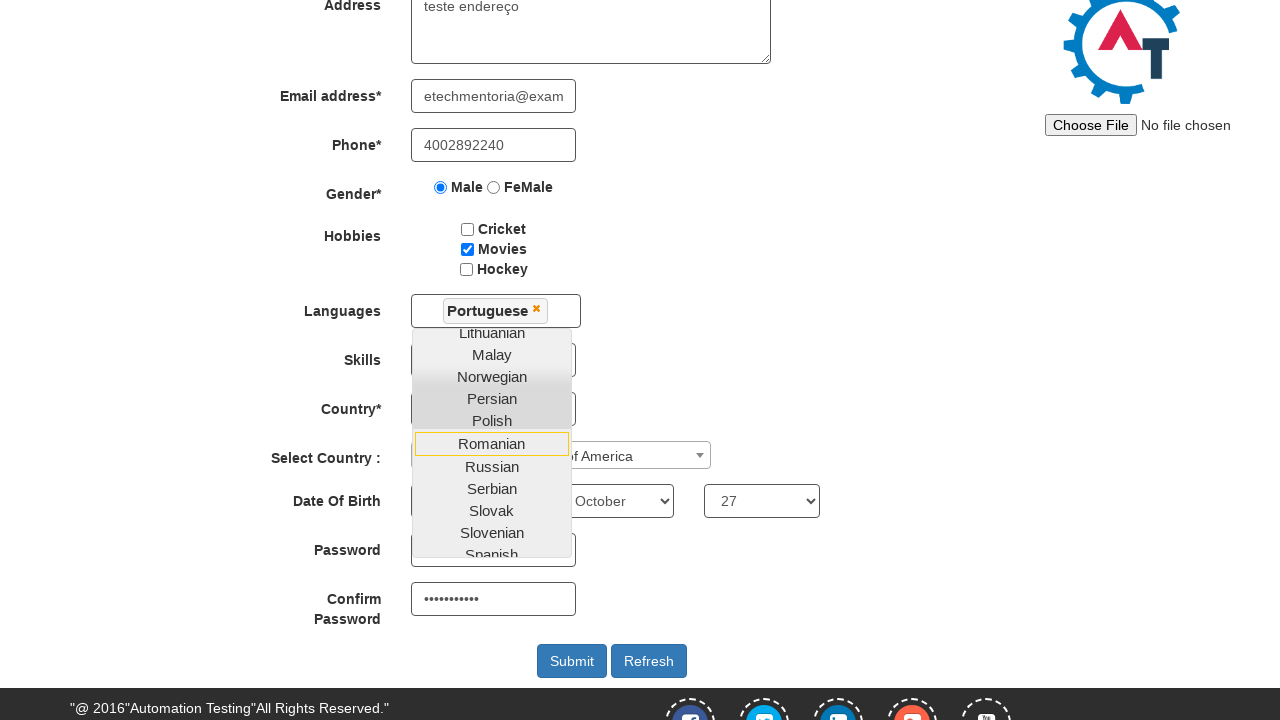

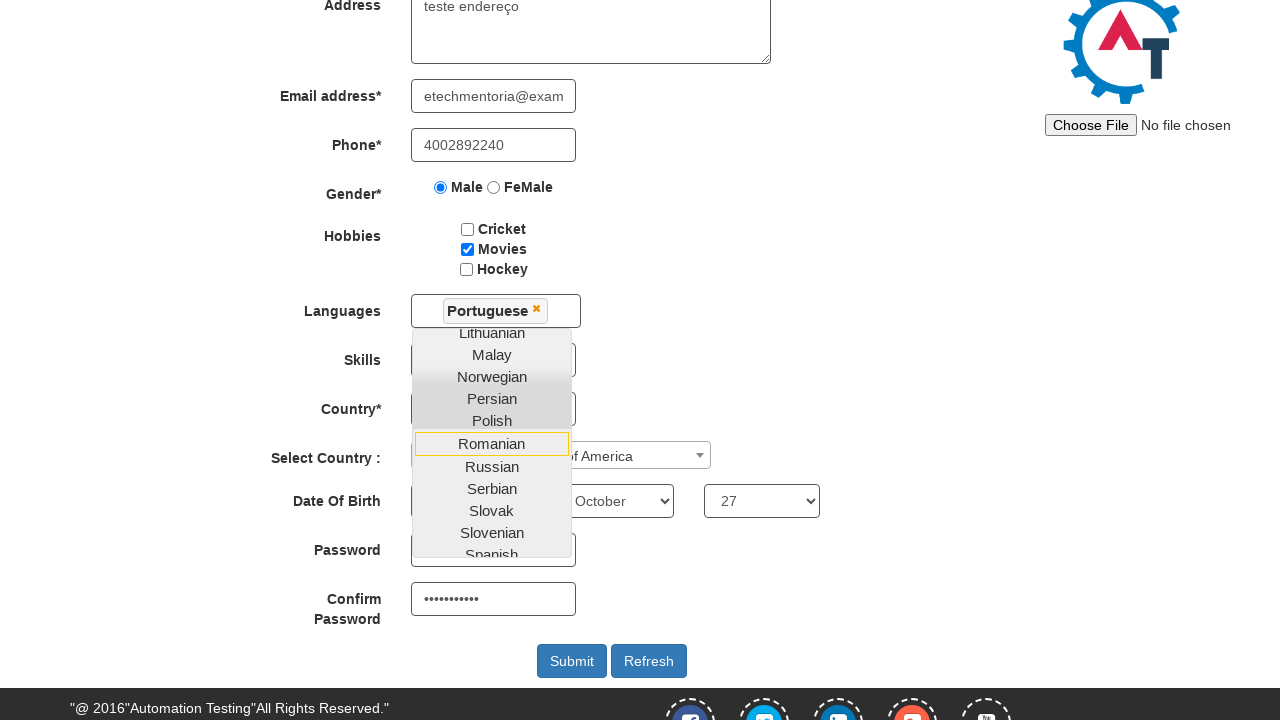